Tests a math quiz form by reading two numbers from the page, calculating their sum, selecting the correct answer from a dropdown, and submitting the form.

Starting URL: http://suninjuly.github.io/selects2.html

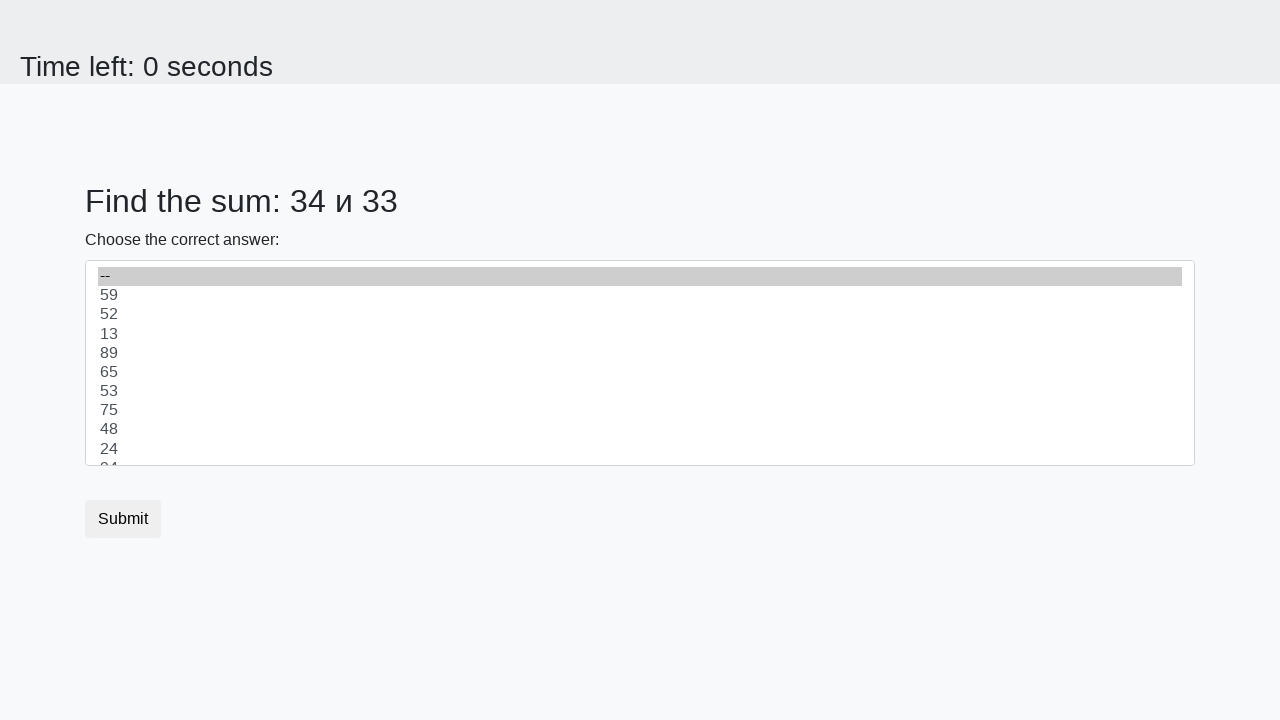

Read first number from page
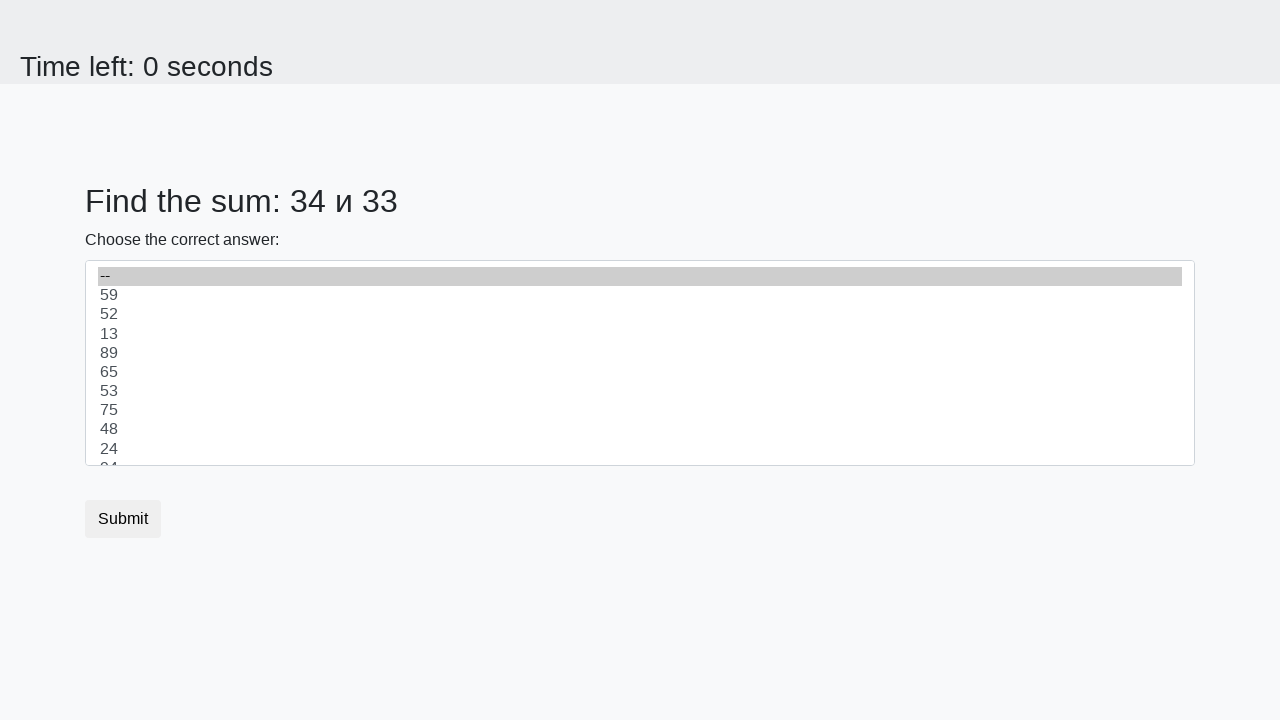

Read second number from page
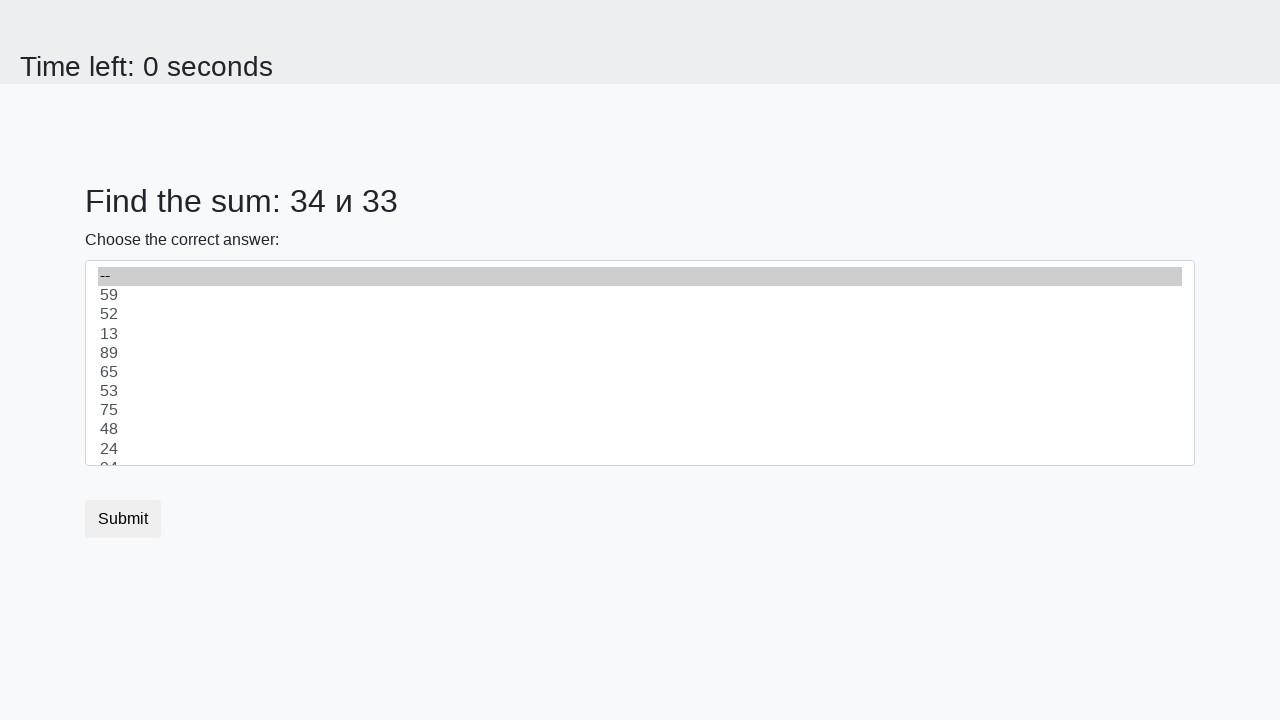

Calculated sum: 34 + 33 = 67
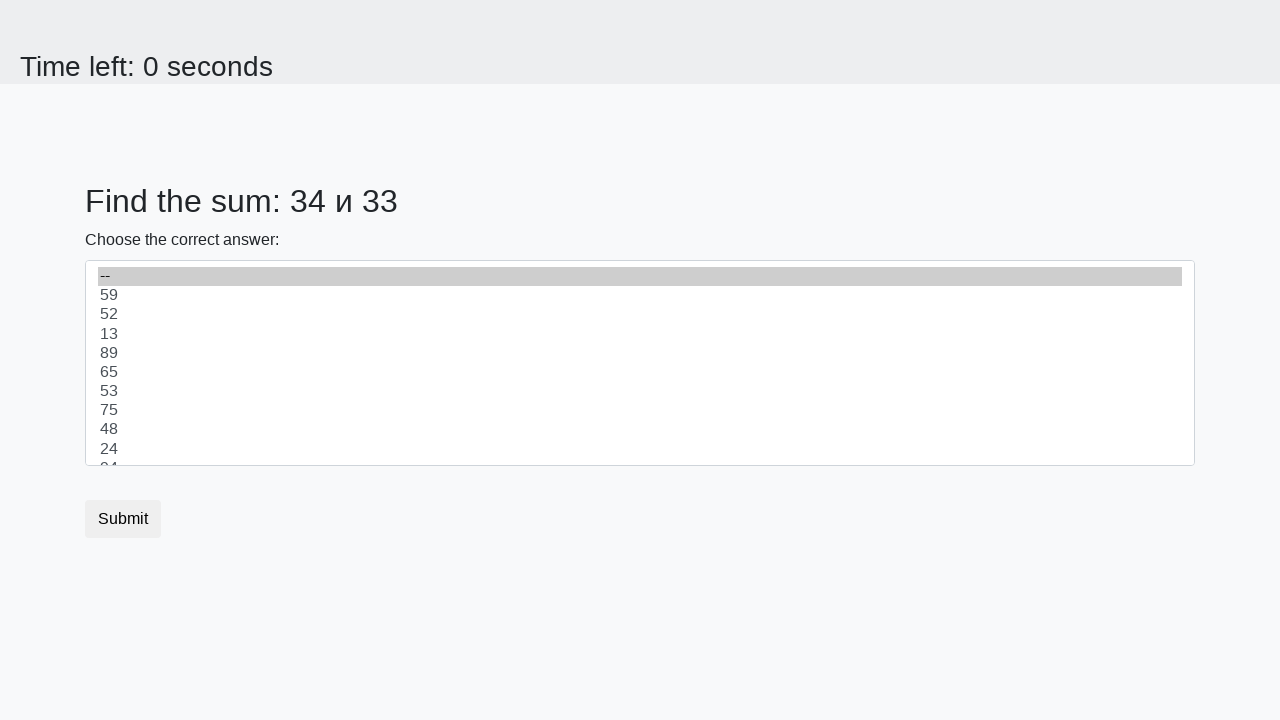

Selected answer 67 from dropdown on select.custom-select
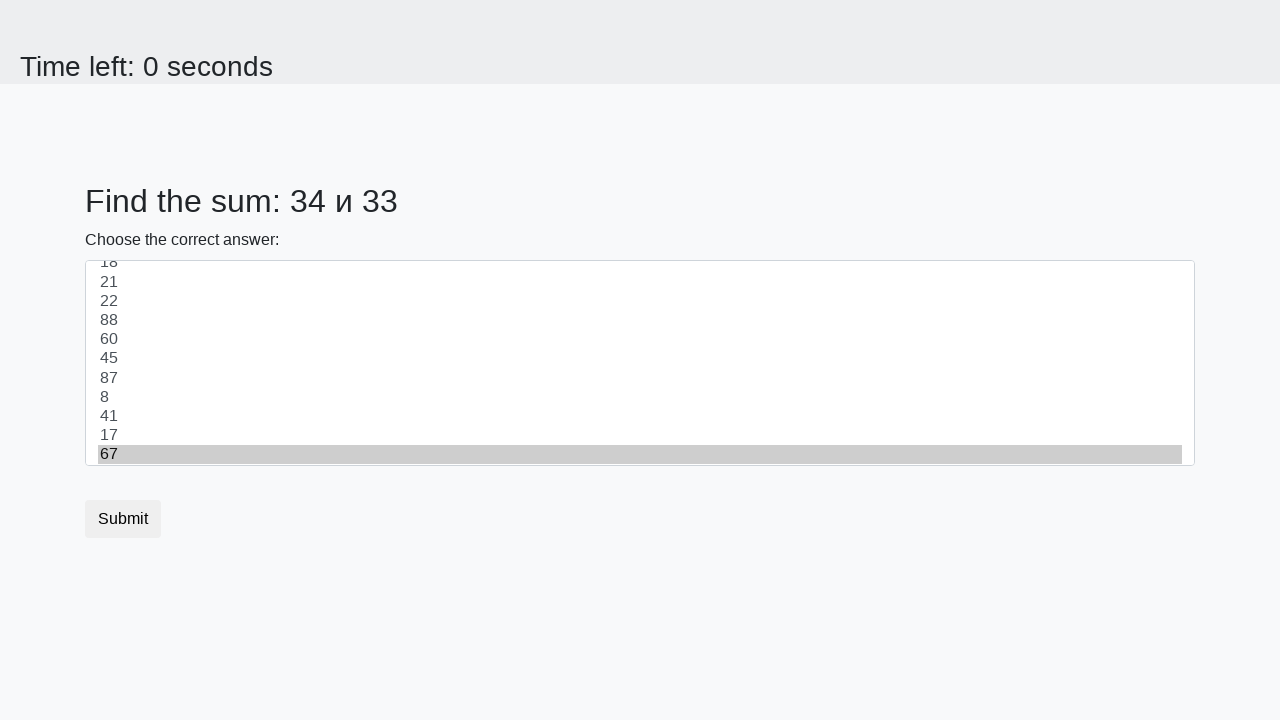

Clicked submit button to submit math quiz at (123, 519) on button.btn-default
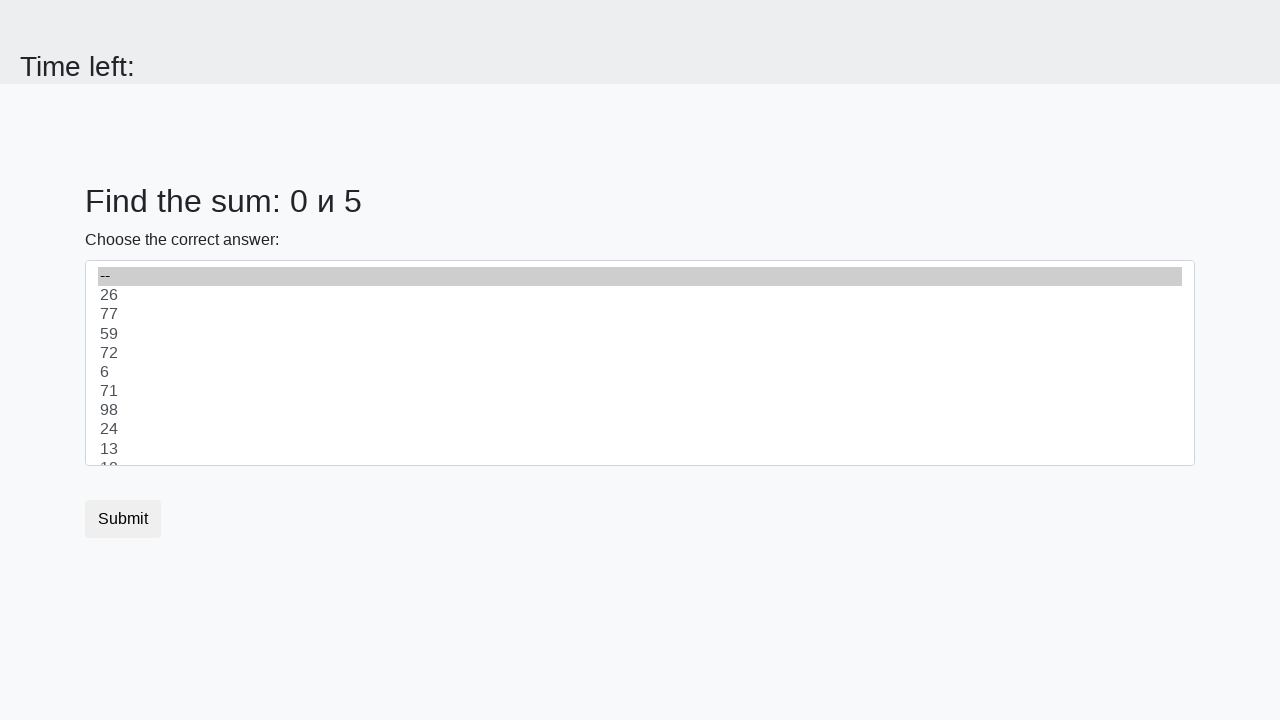

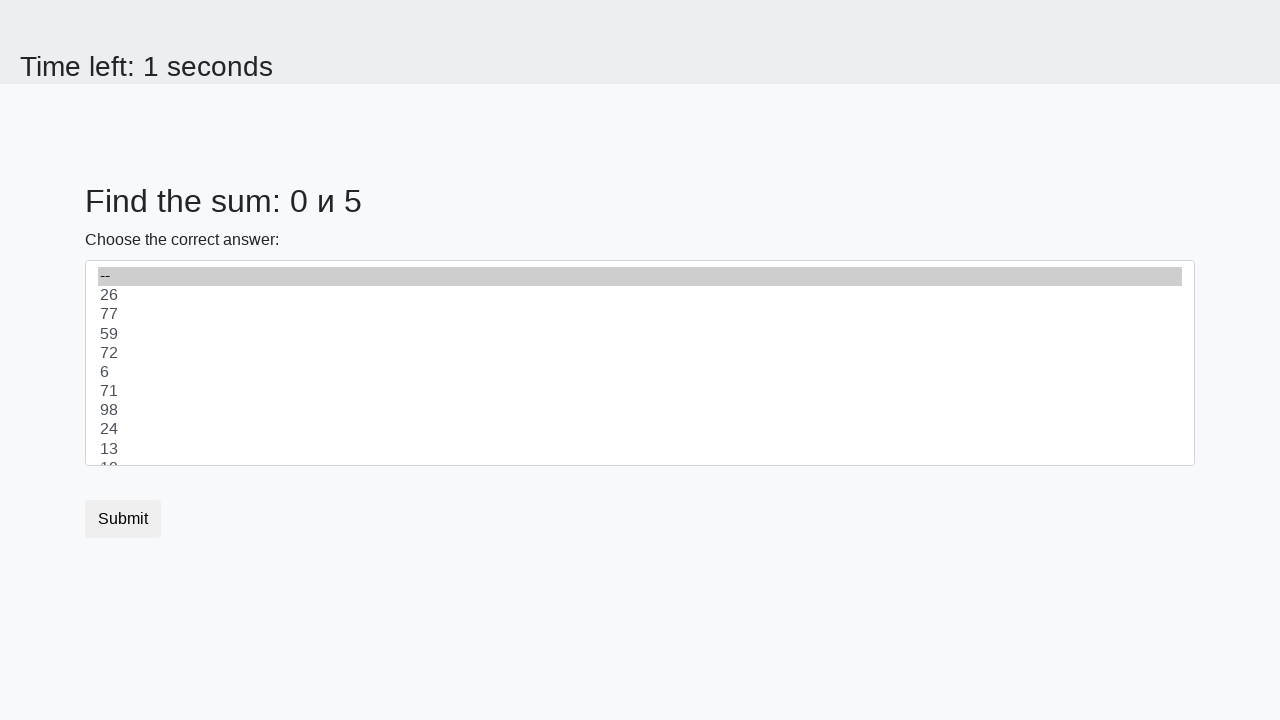